Tests SpiceJet flight booking interface by selecting passengers, choosing departure and arrival cities, and selecting flight options

Starting URL: https://www.spicejet.com/

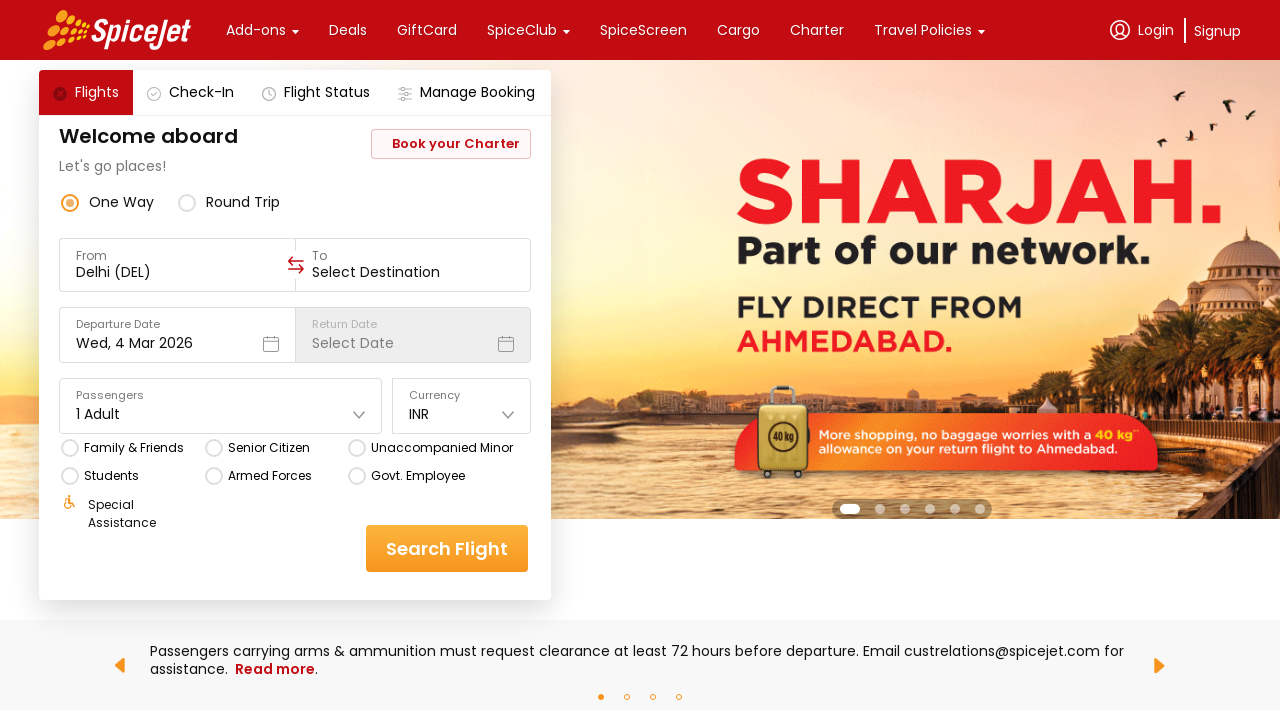

Clicked on Passengers Drop Down at (221, 406) on div[data-testid='home-page-travellers']
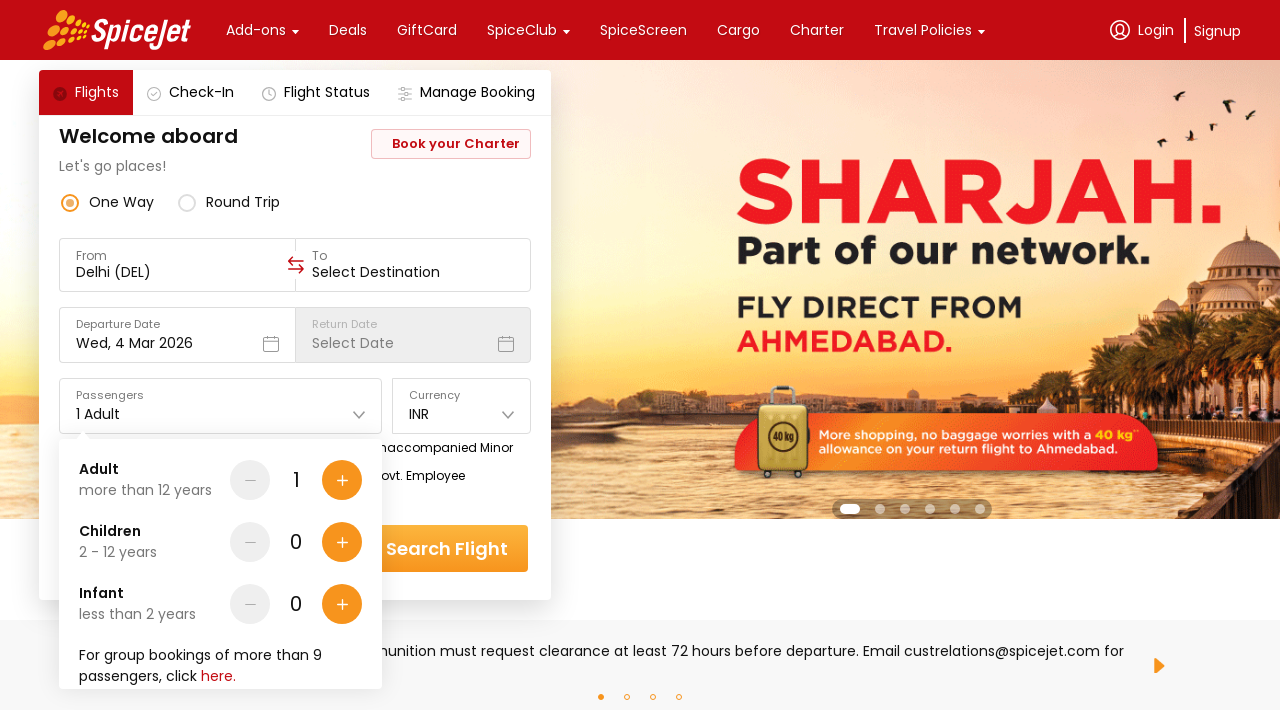

Waited 2 seconds for dropdown to be ready
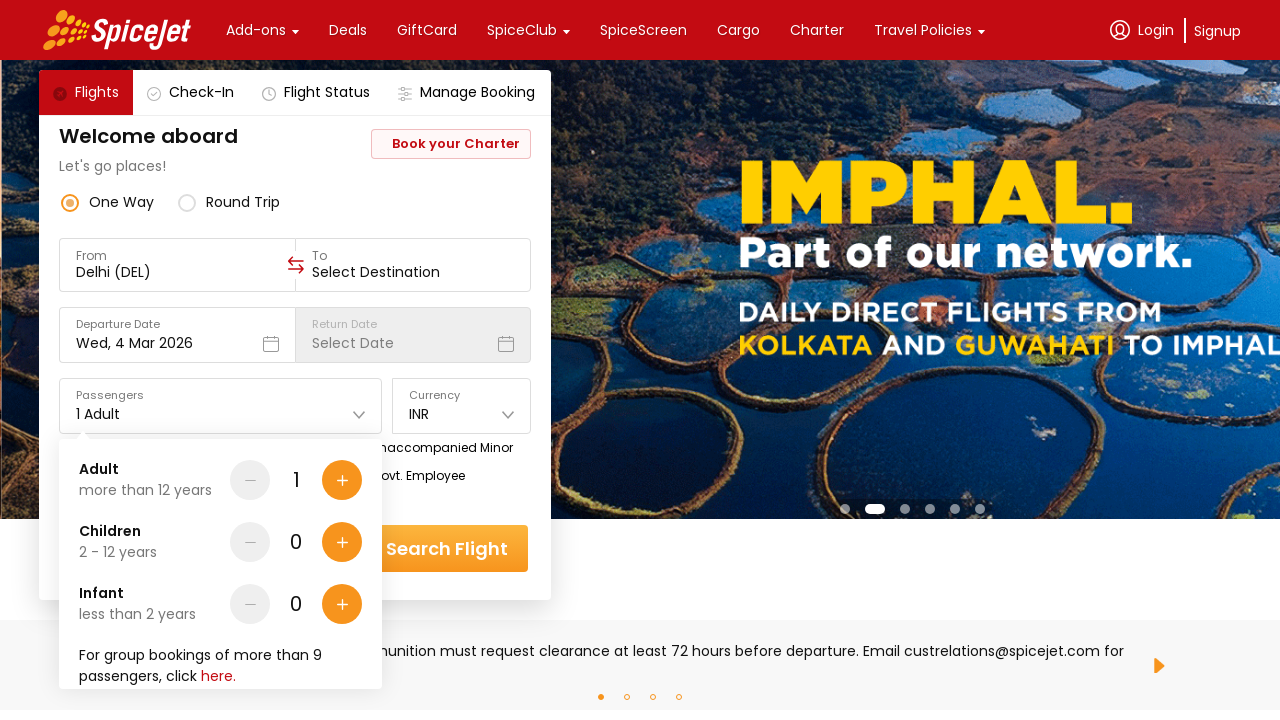

Clicked Adult Plus (+) button once at (342, 480) on (//div[@data-testid='Adult-testID-plus-one-cta'])[1]
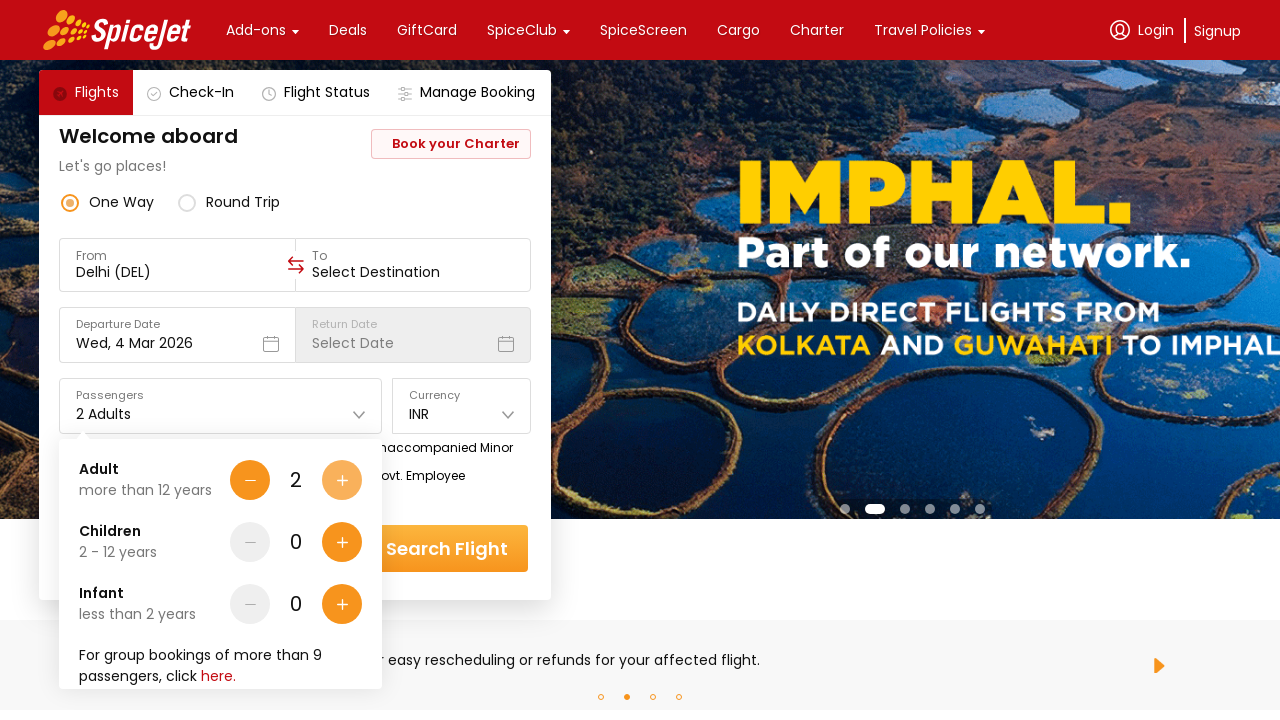

Clicked Adult Plus (+) button iteration 2 of 4 at (342, 480) on (//div[@data-testid='Adult-testID-plus-one-cta'])[1]
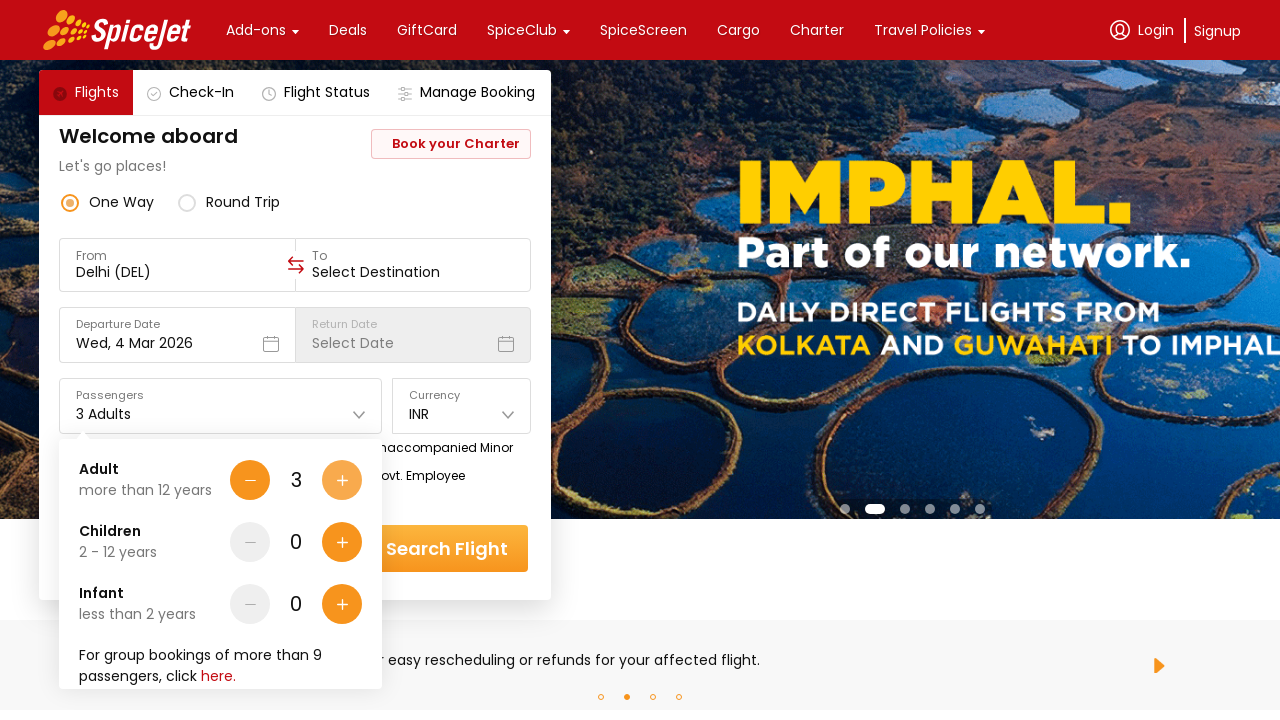

Clicked Adult Plus (+) button iteration 3 of 4 at (342, 480) on (//div[@data-testid='Adult-testID-plus-one-cta'])[1]
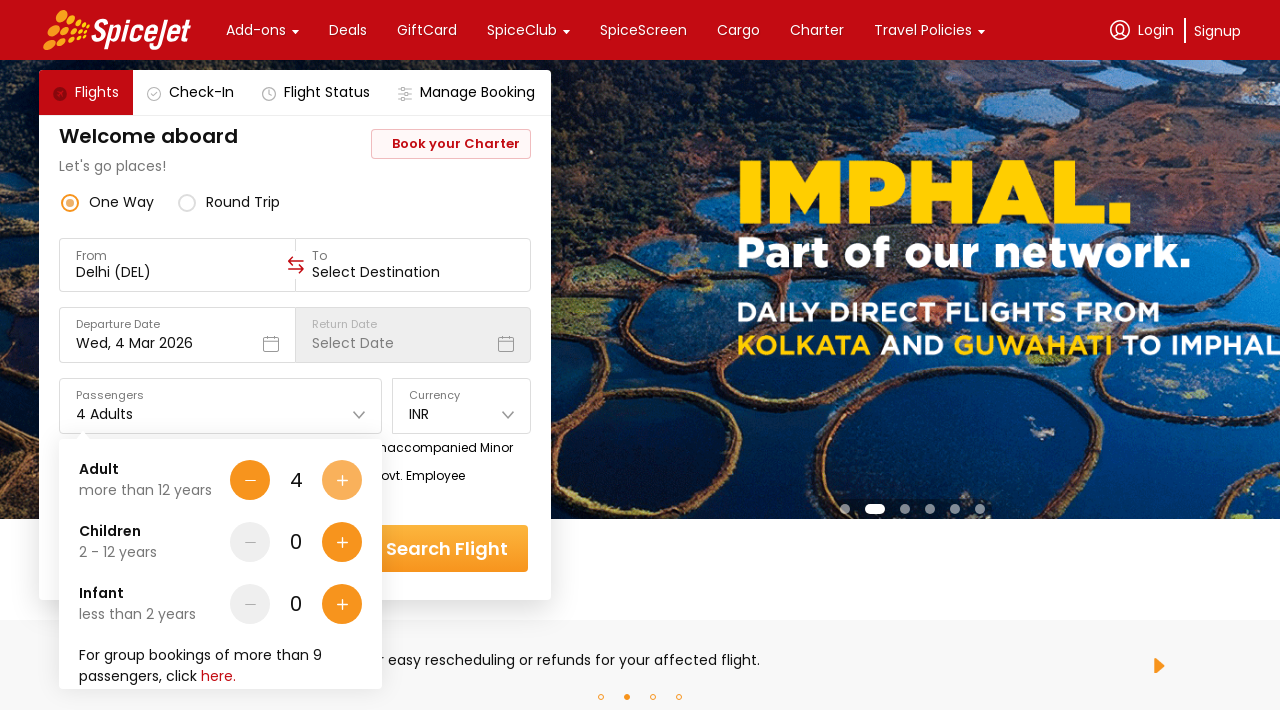

Clicked Adult Plus (+) button iteration 4 of 4 at (342, 480) on (//div[@data-testid='Adult-testID-plus-one-cta'])[1]
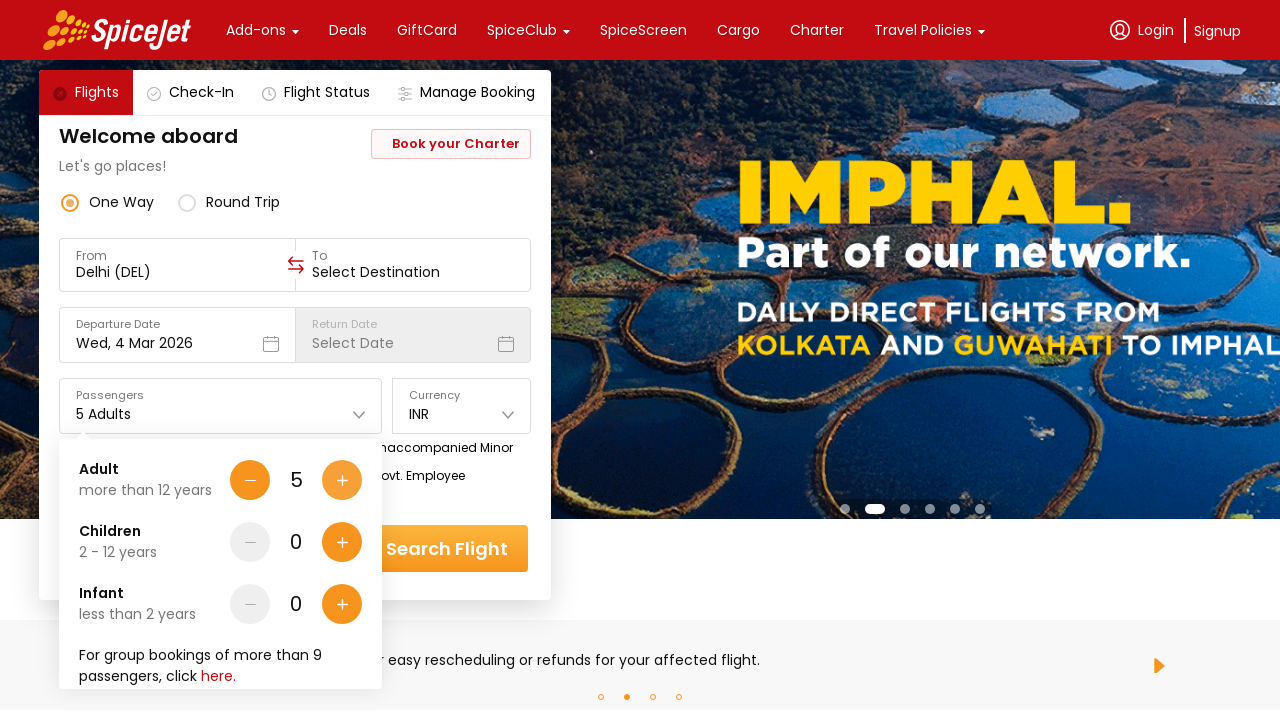

Waited 2 seconds before clicking Done button
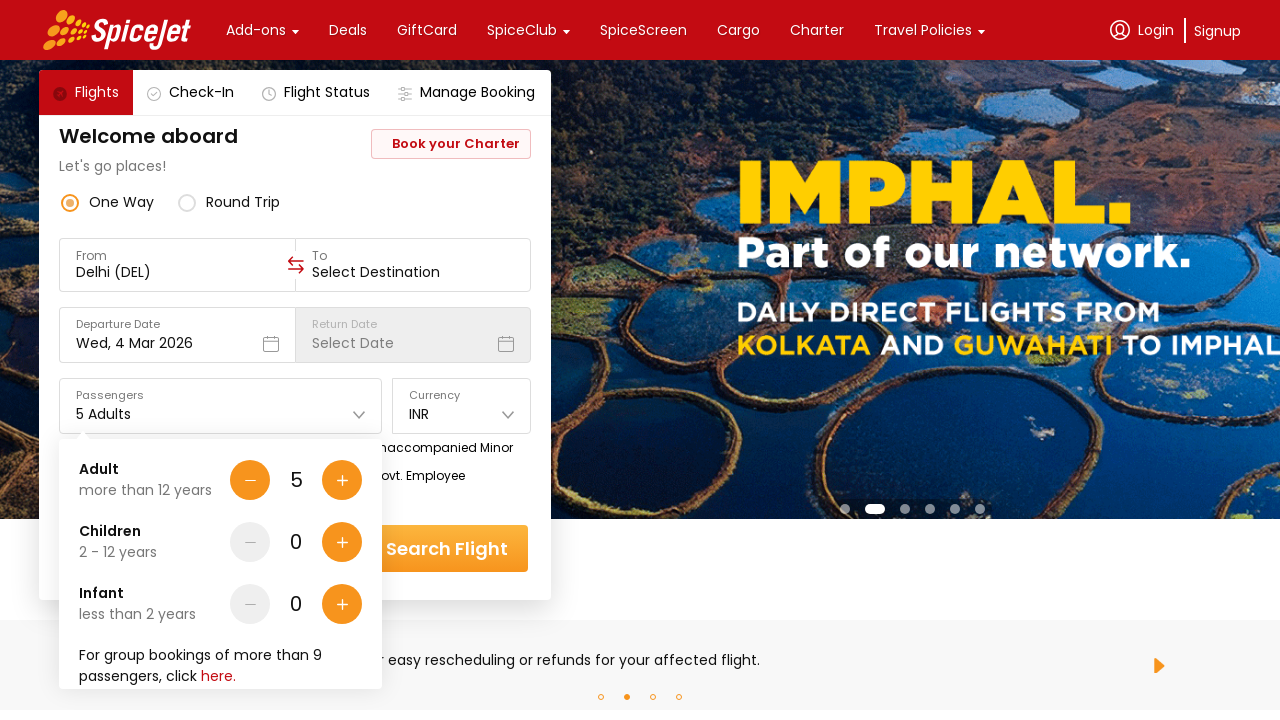

Clicked Done button to close passengers dropdown at (317, 648) on (//div[@class='css-1dbjc4n r-1awozwy r-19m6qjp r-z2wwpe r-1loqt21 r-18u37iz r-17
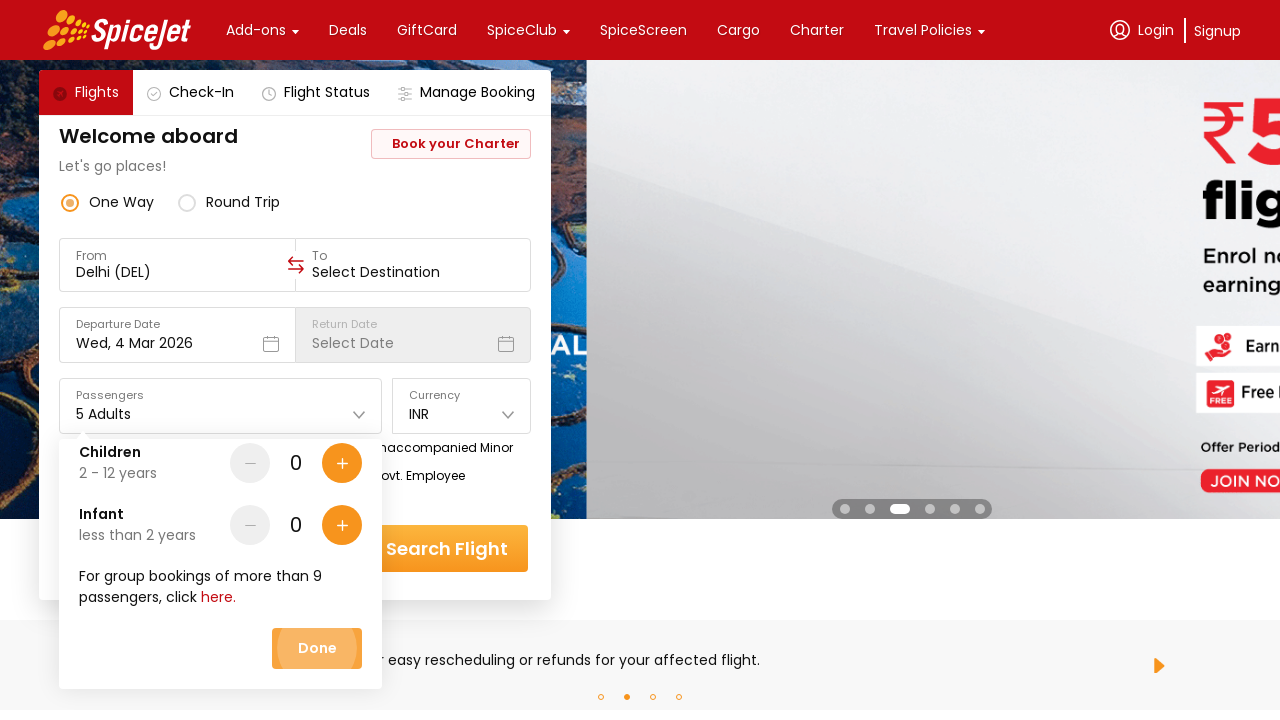

Clicked on origin/destination cities dropdown at (177, 265) on .css-1dbjc4n.r-14lw9ot.r-11u4nky.r-z2wwpe.r-1phboty.r-rs99b7.r-1loqt21.r-13awgt0
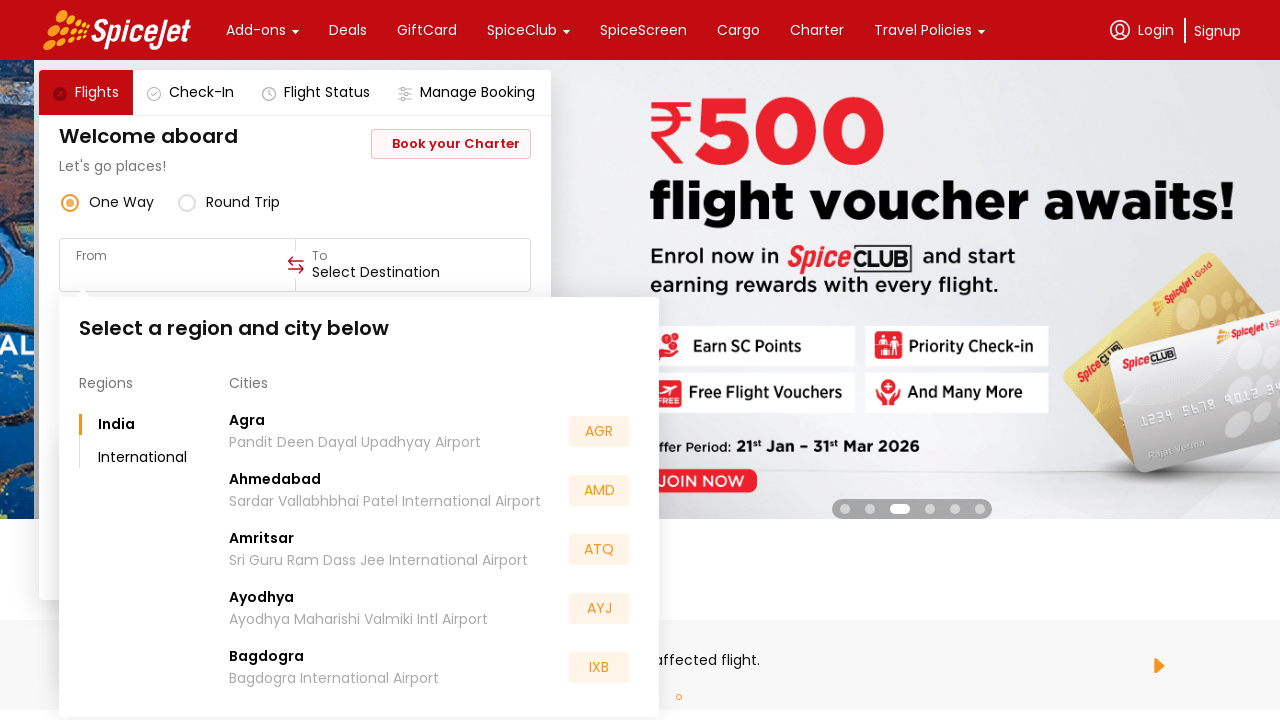

Selected origin city (3rd option from dropdown) at (262, 538) on (//div[@class='css-1dbjc4n r-18u37iz']/div[@class='css-76zvg2 r-cqee49 r-ubezar 
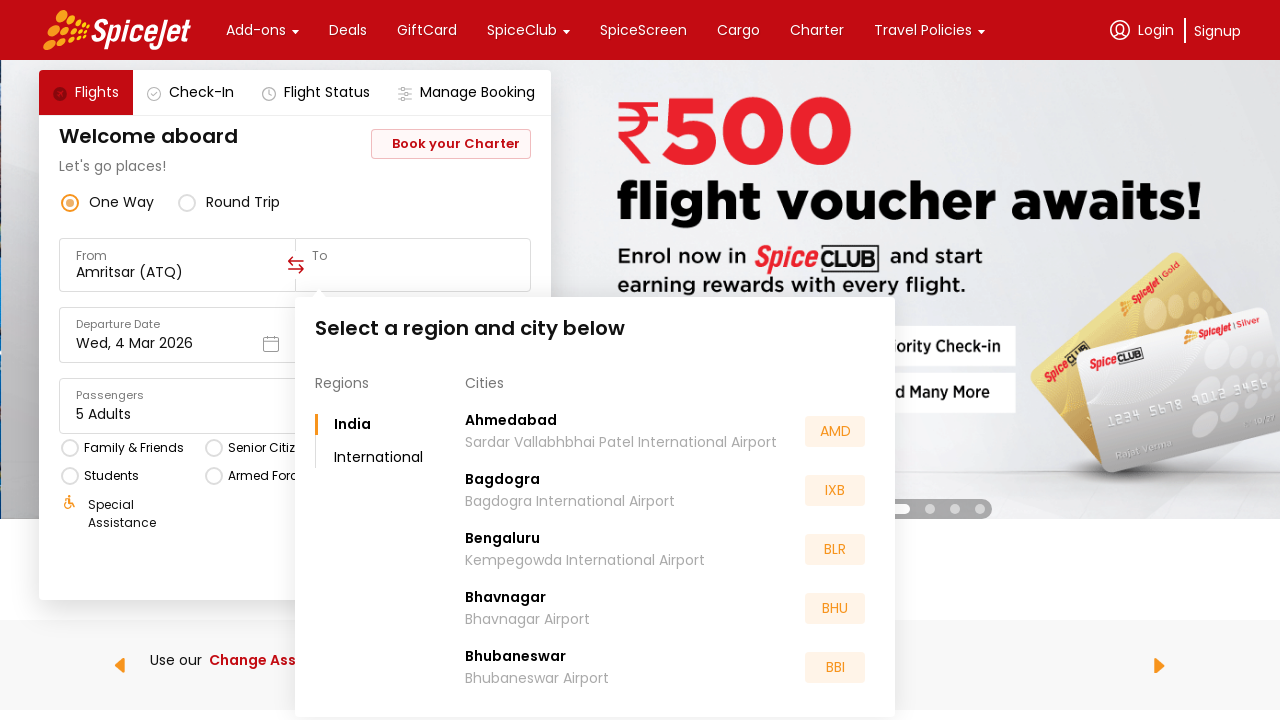

Waited 2 seconds after selecting origin city
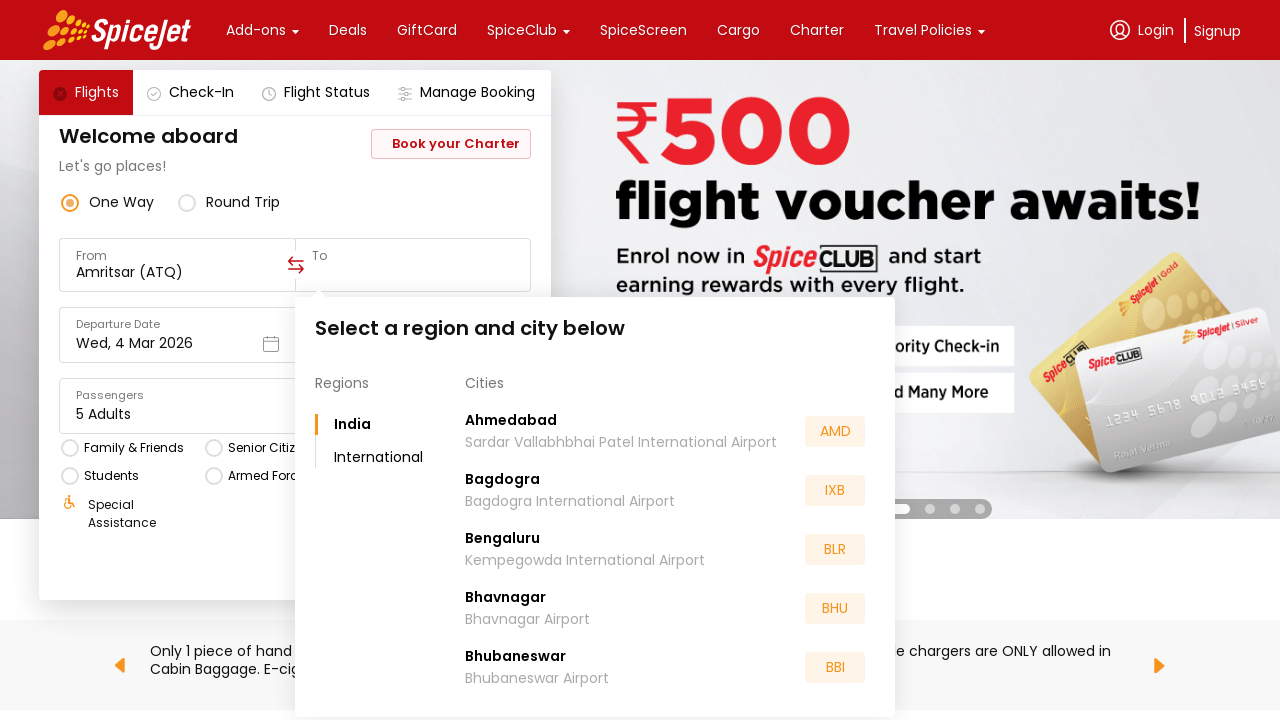

Selected destination city (37th option from dropdown) at (494, 552) on (//div[@class='css-1dbjc4n r-18u37iz']/div[@class='css-76zvg2 r-cqee49 r-ubezar 
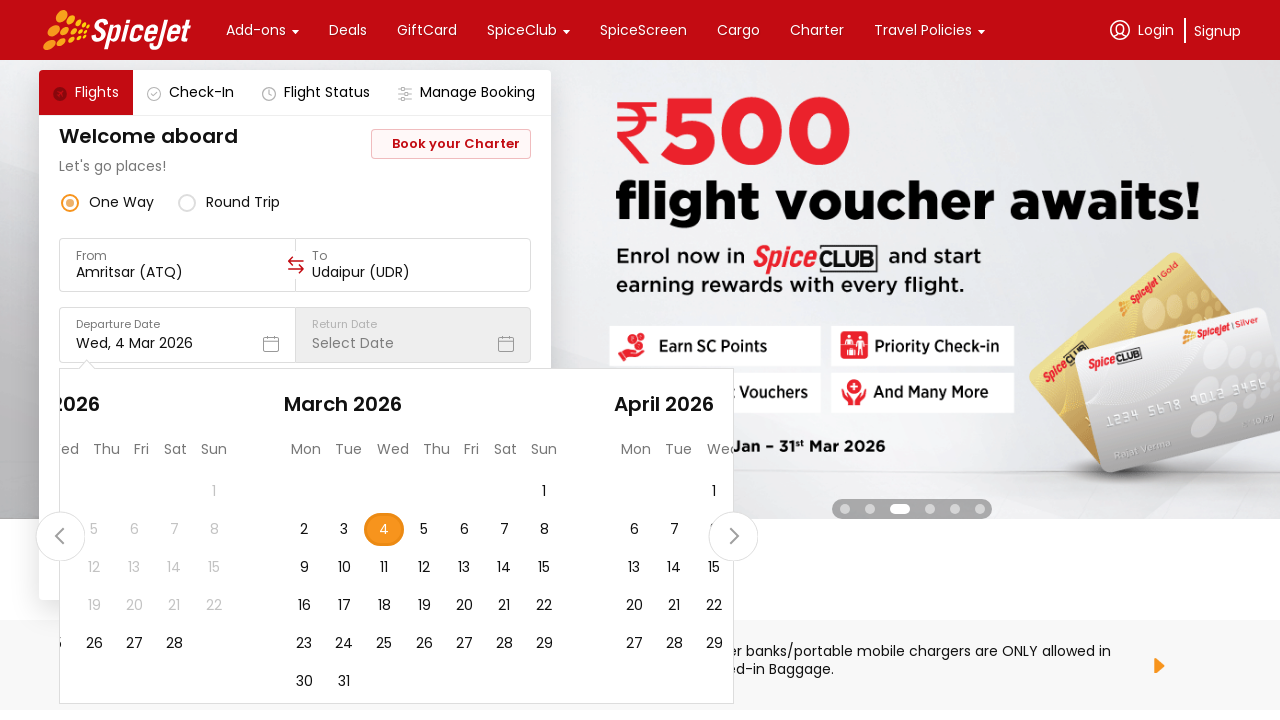

Waited 1 second after selecting destination city
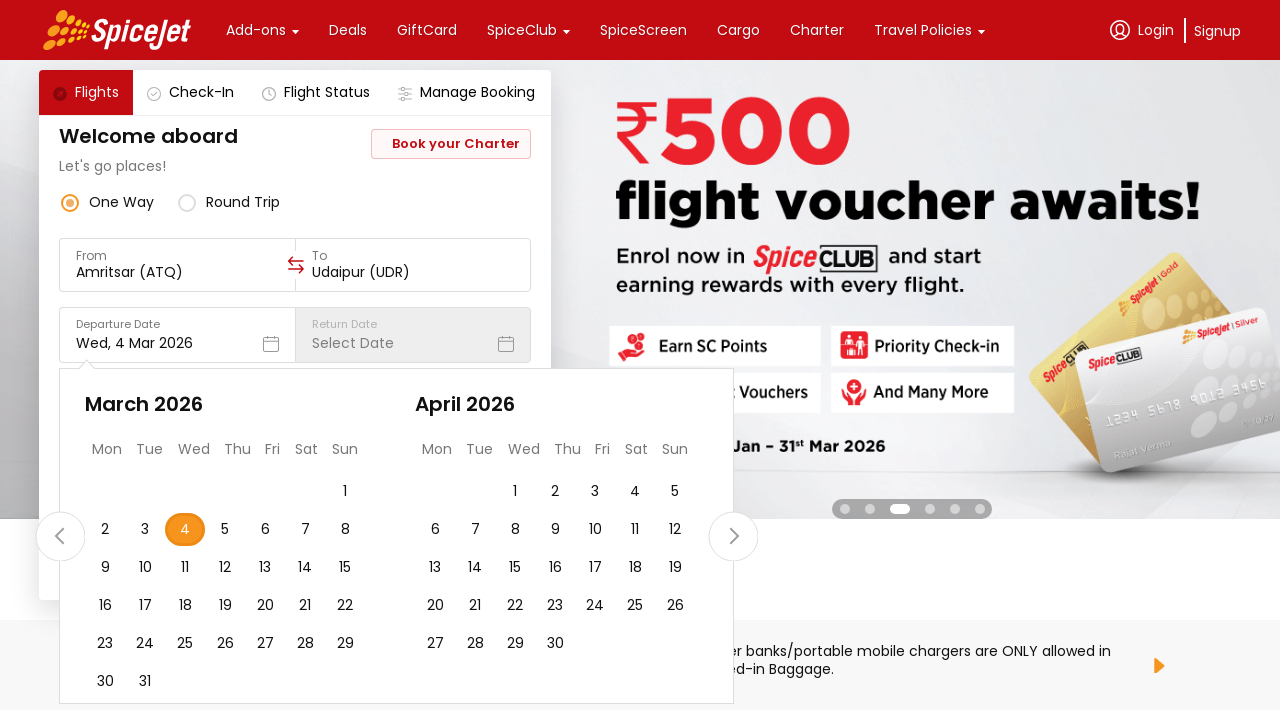

Clicked search/continue button to search flights at (185, 530) on .css-1dbjc4n.r-1awozwy.r-19m6qjp.r-156aje7.r-y47klf.r-1phboty.r-1d6rzhh.r-1pi2ts
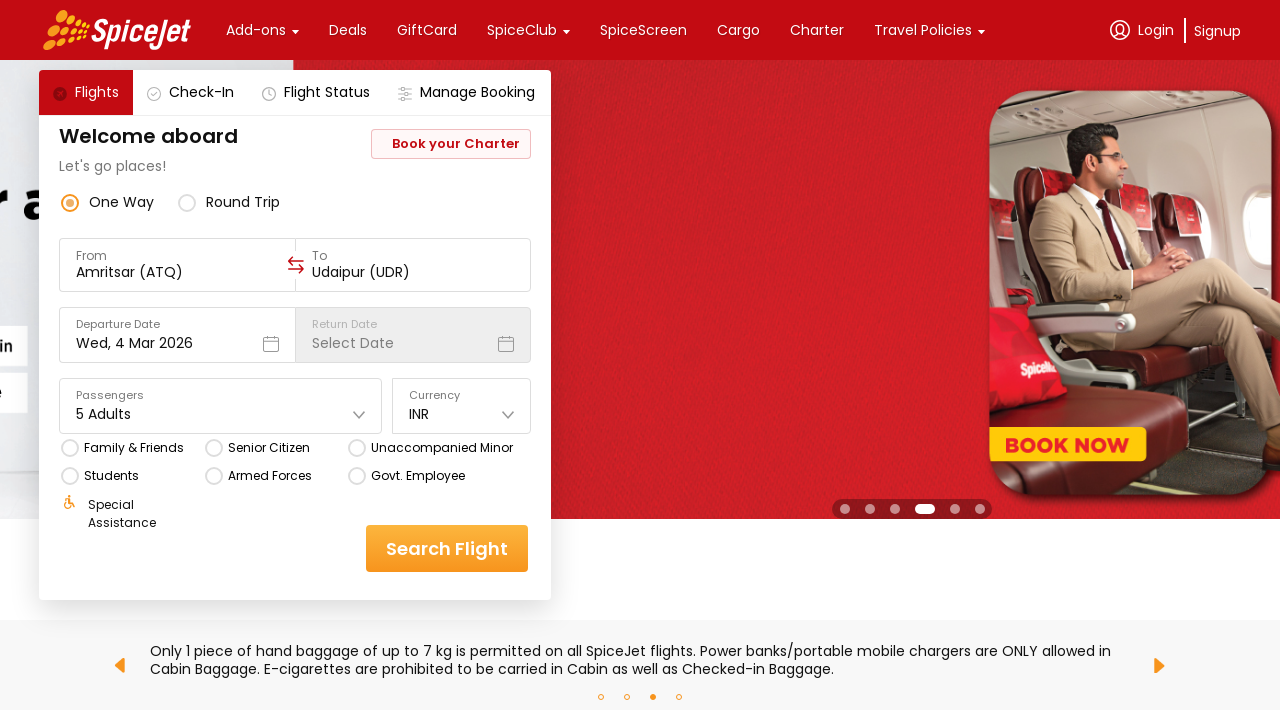

Clicked radio button for round trip option at (187, 202) on (//div[@class='css-1dbjc4n r-zso239'])[2]
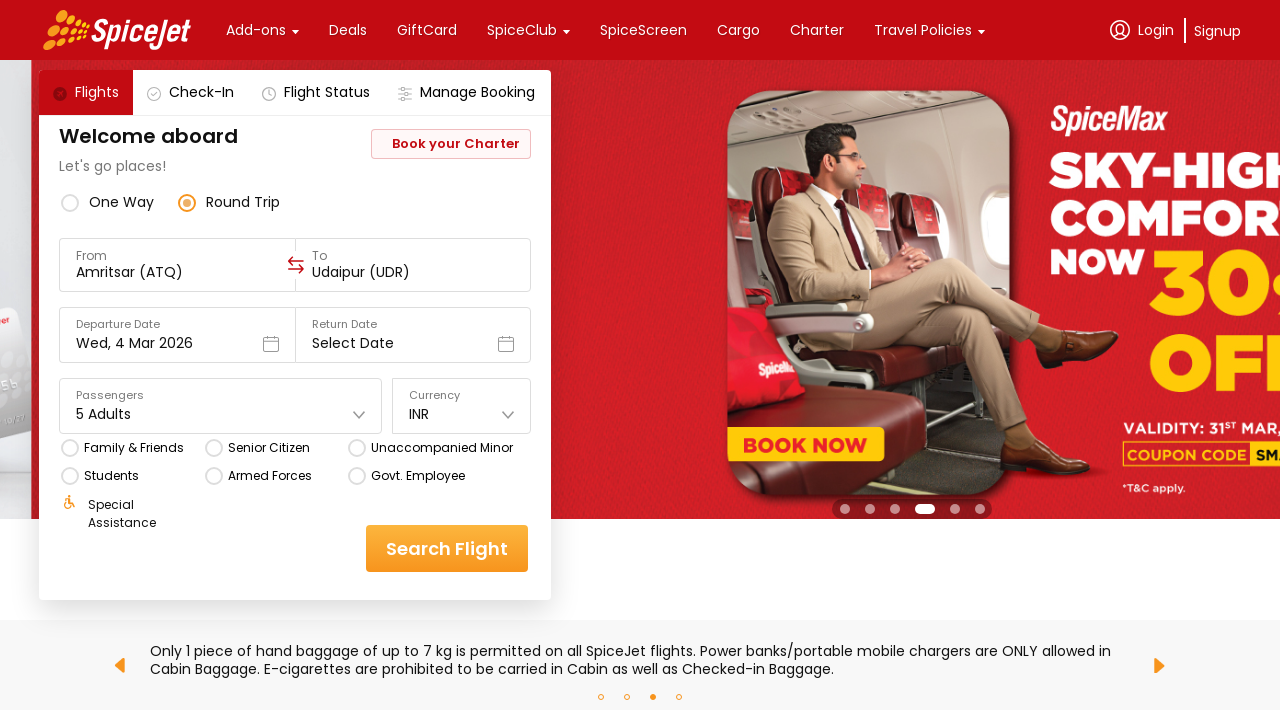

Checked if return date dropdown is enabled: True
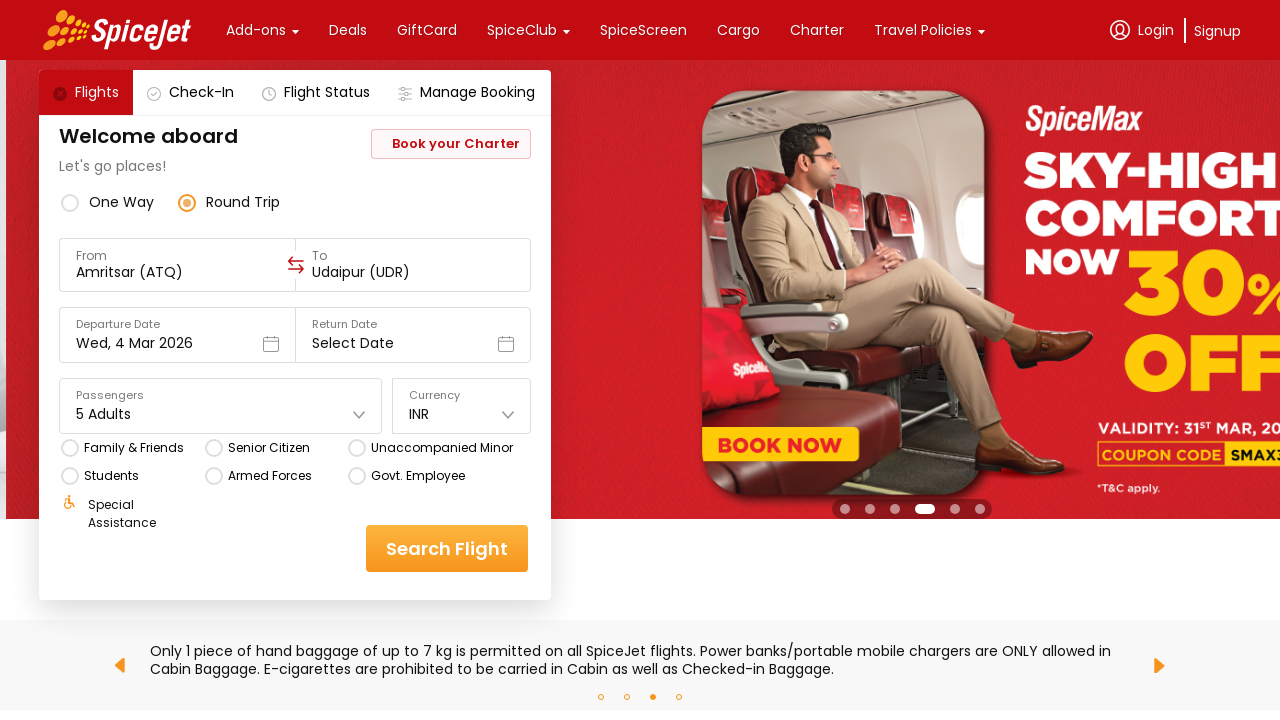

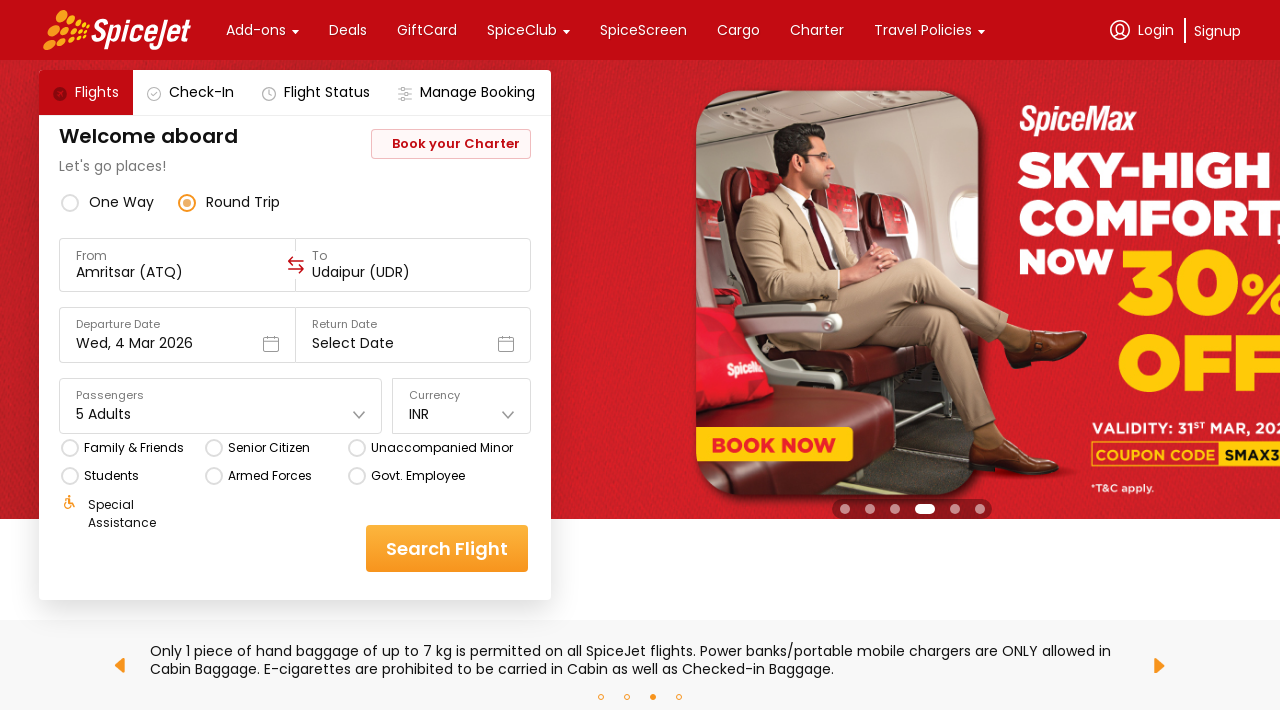